Tests registration form validation by entering invalid email format and verifying email validation error messages

Starting URL: https://alada.vn/tai-khoan/dang-ky.html

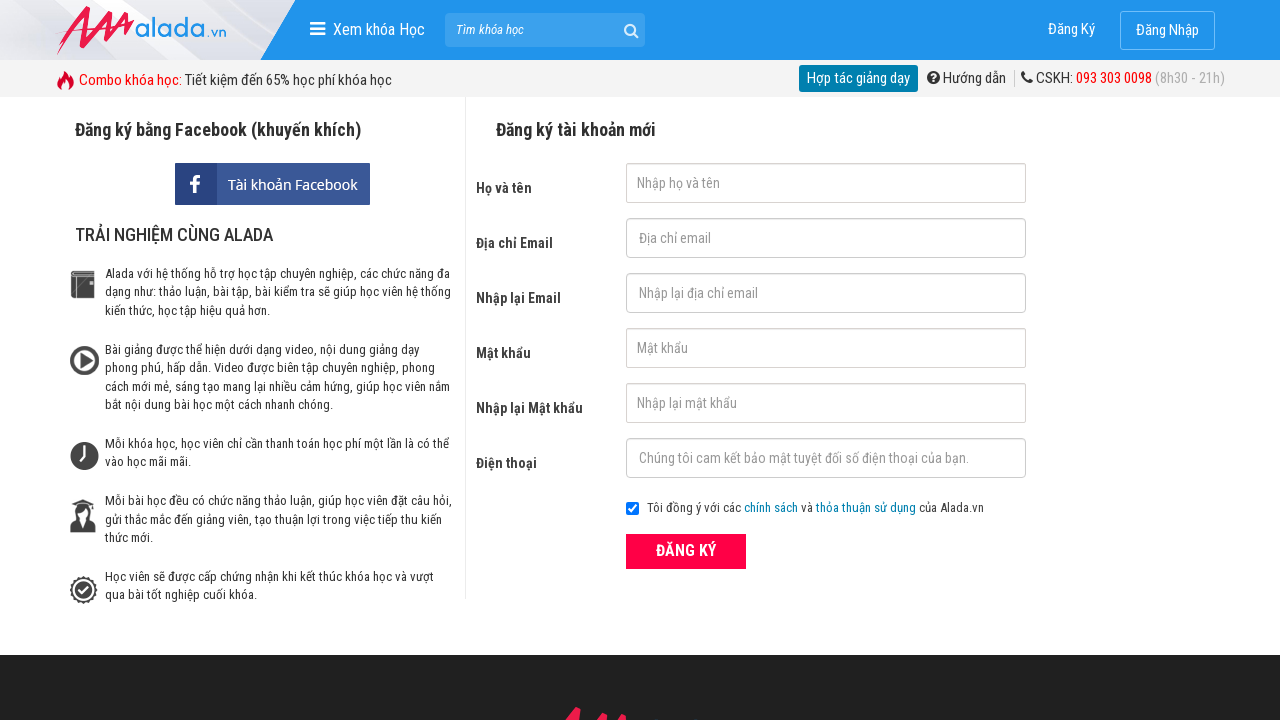

Filled first name field with 'Minh Trang' on #txtFirstname
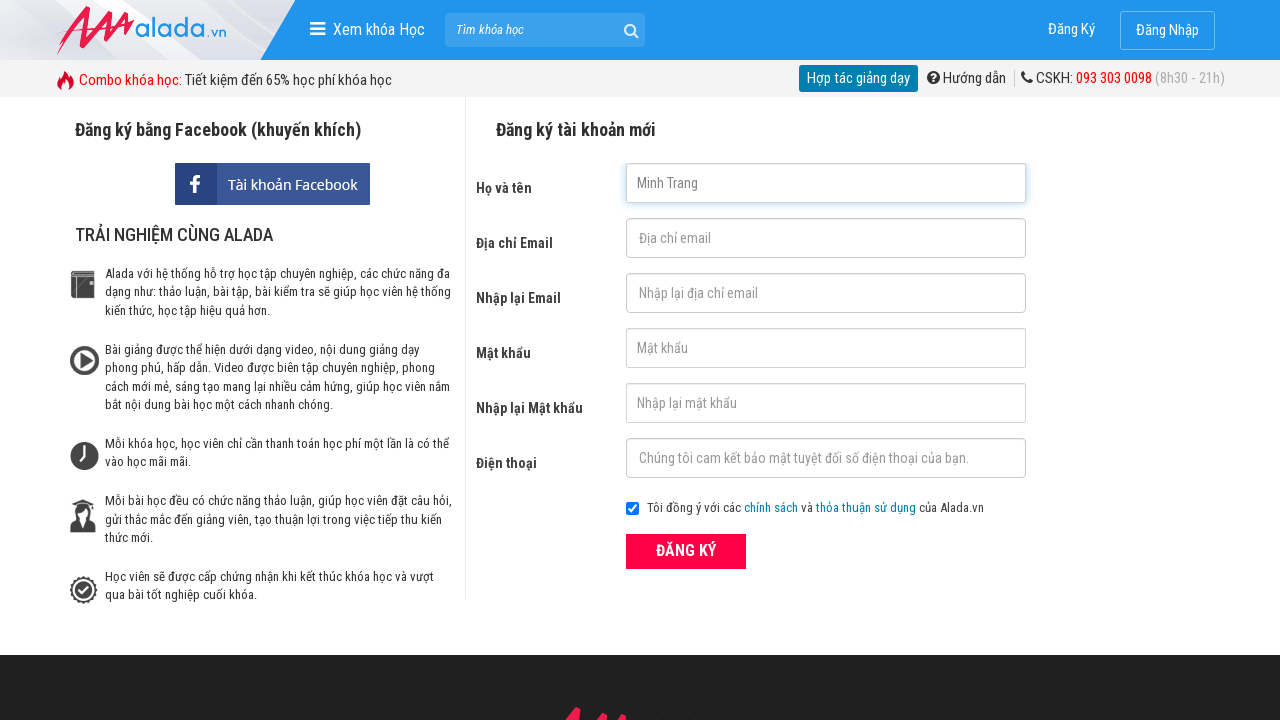

Filled email field with invalid format '123@123@123' on #txtEmail
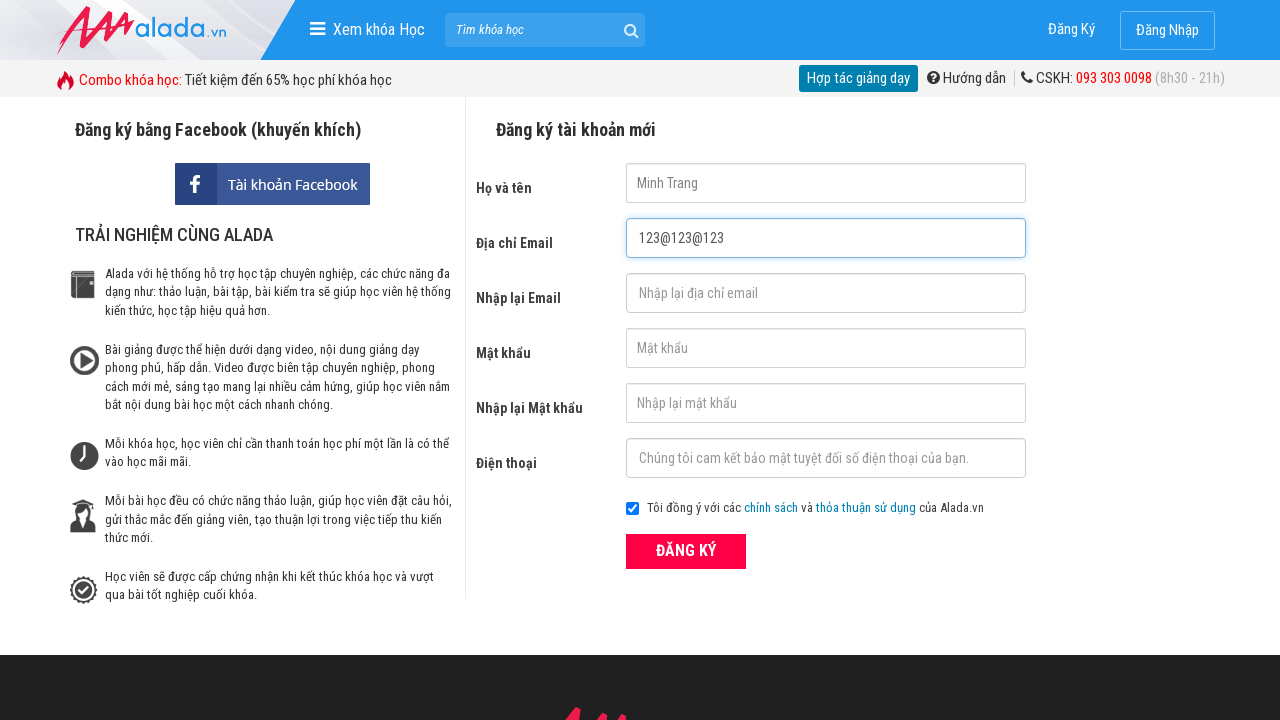

Filled confirm email field with '123@123@123' on #txtCEmail
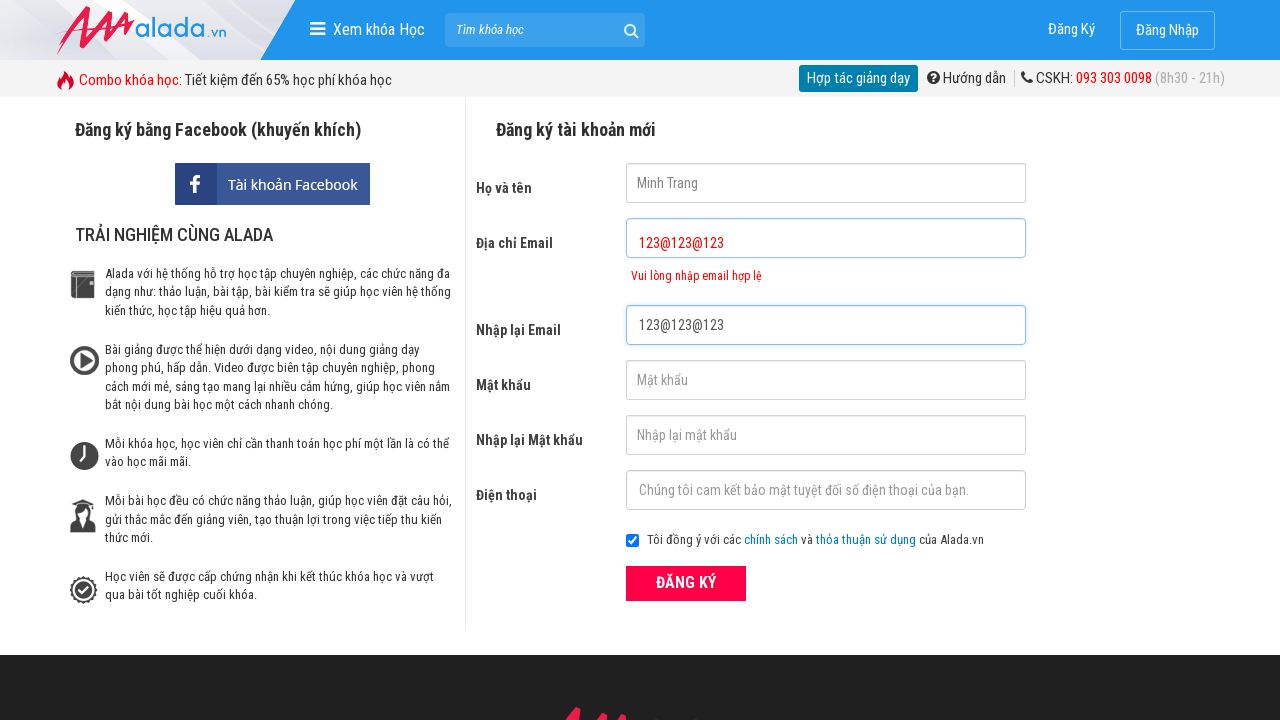

Filled password field with '123456' on #txtPassword
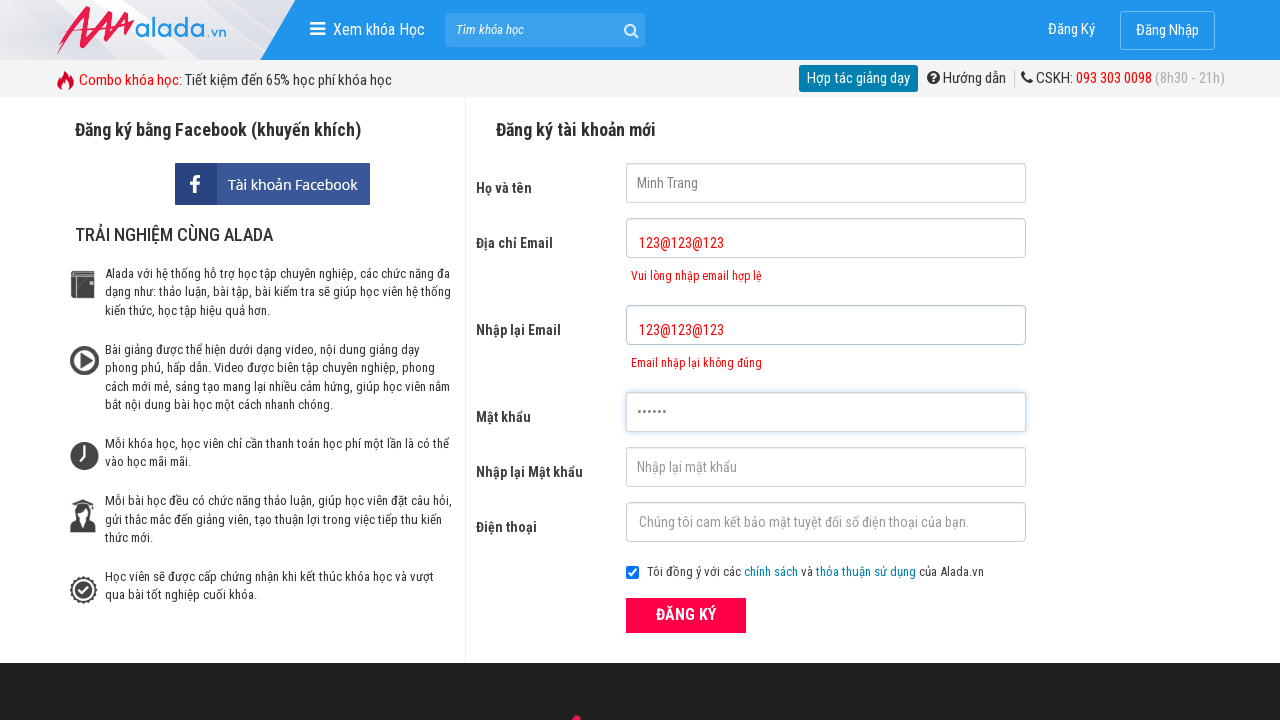

Filled confirm password field with '123456' on #txtCPassword
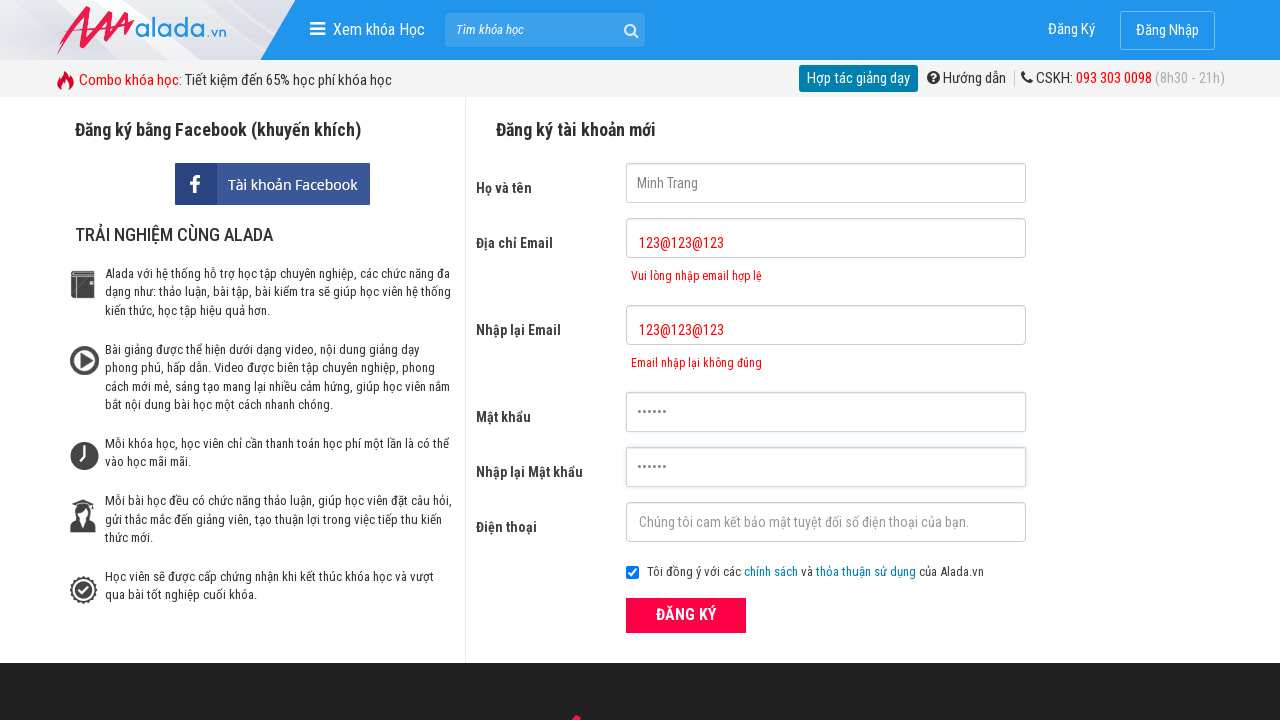

Filled phone field with '0336258752' on #txtPhone
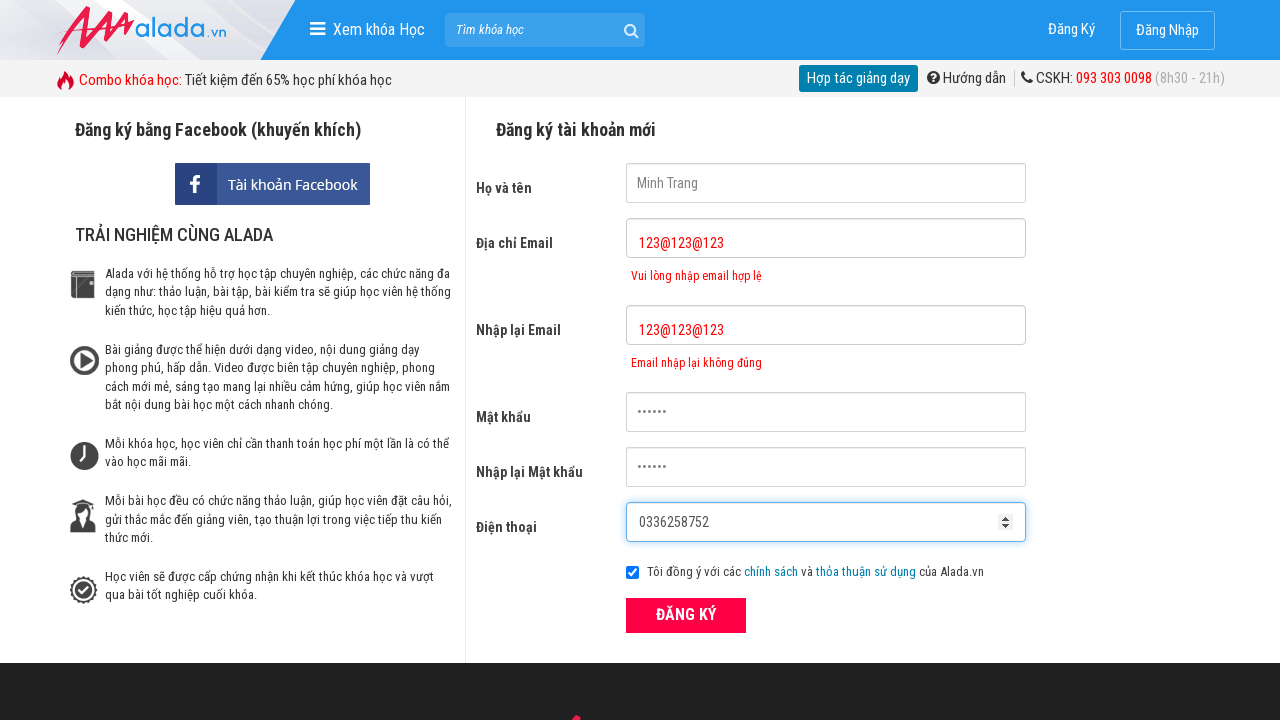

Clicked submit button to register at (686, 615) on xpath=//button[@type='submit']
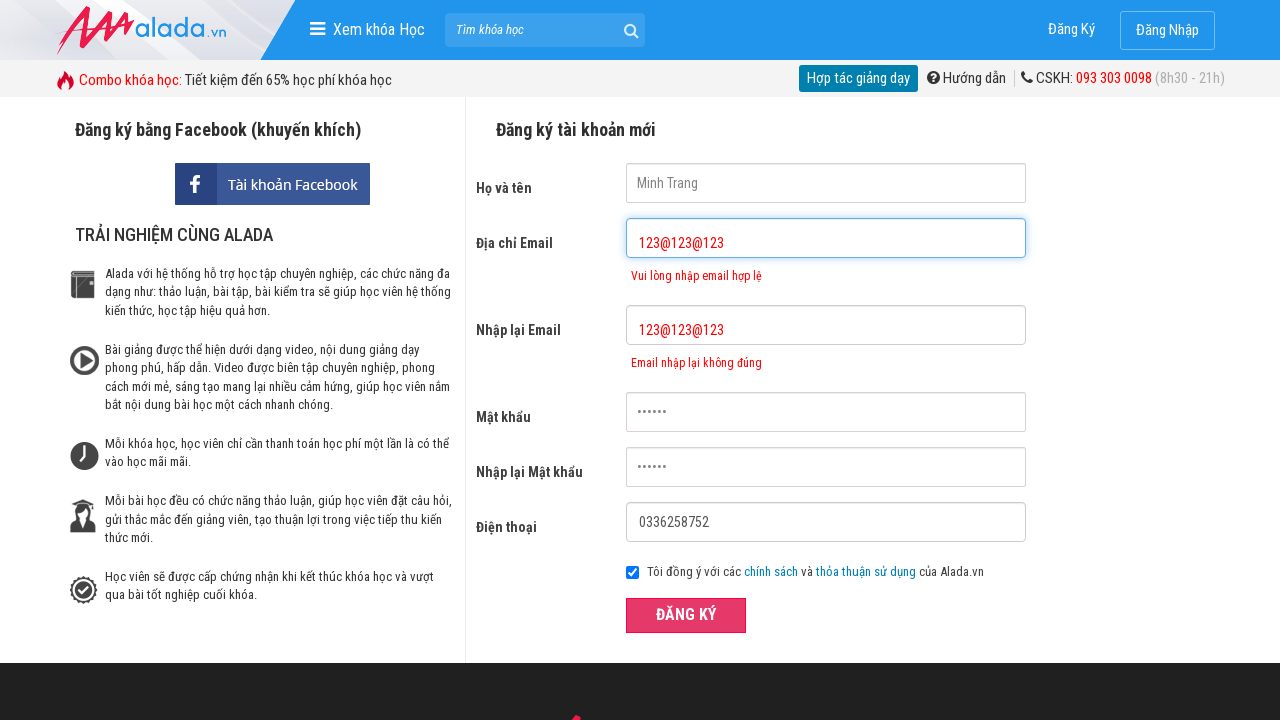

Email error message appeared
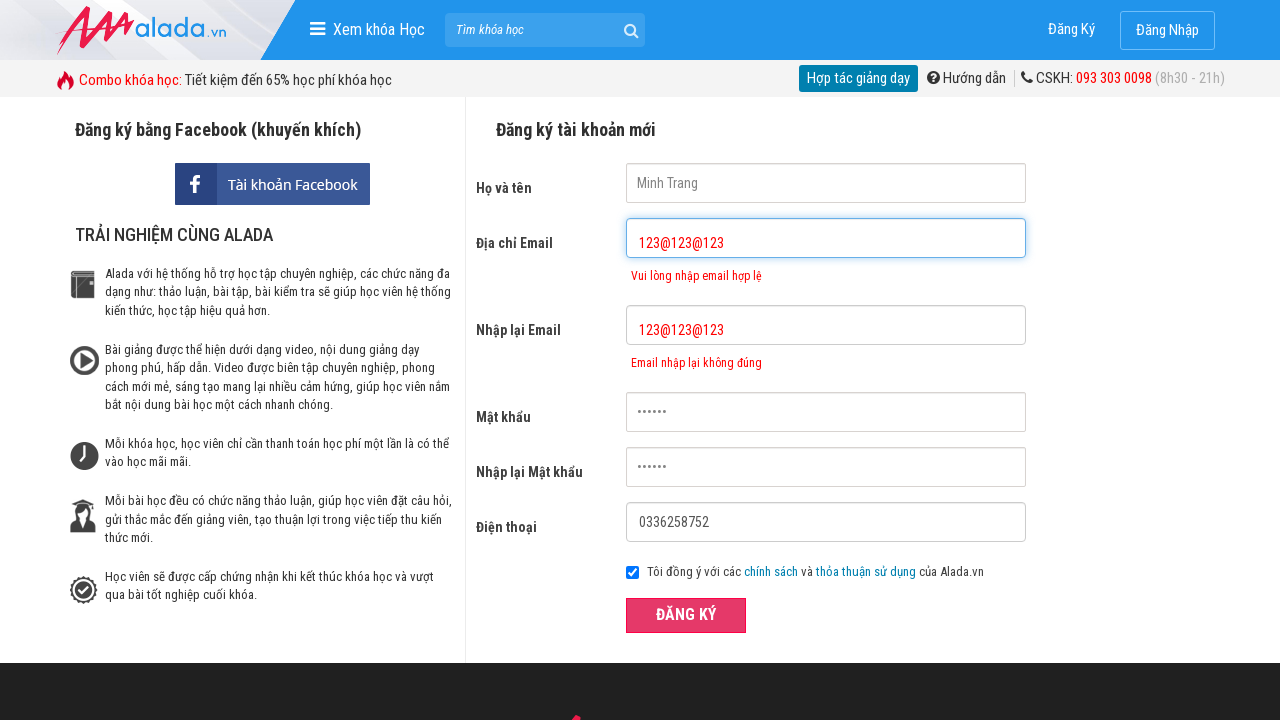

Verified email validation error: 'Vui lòng nhập email hợp lệ'
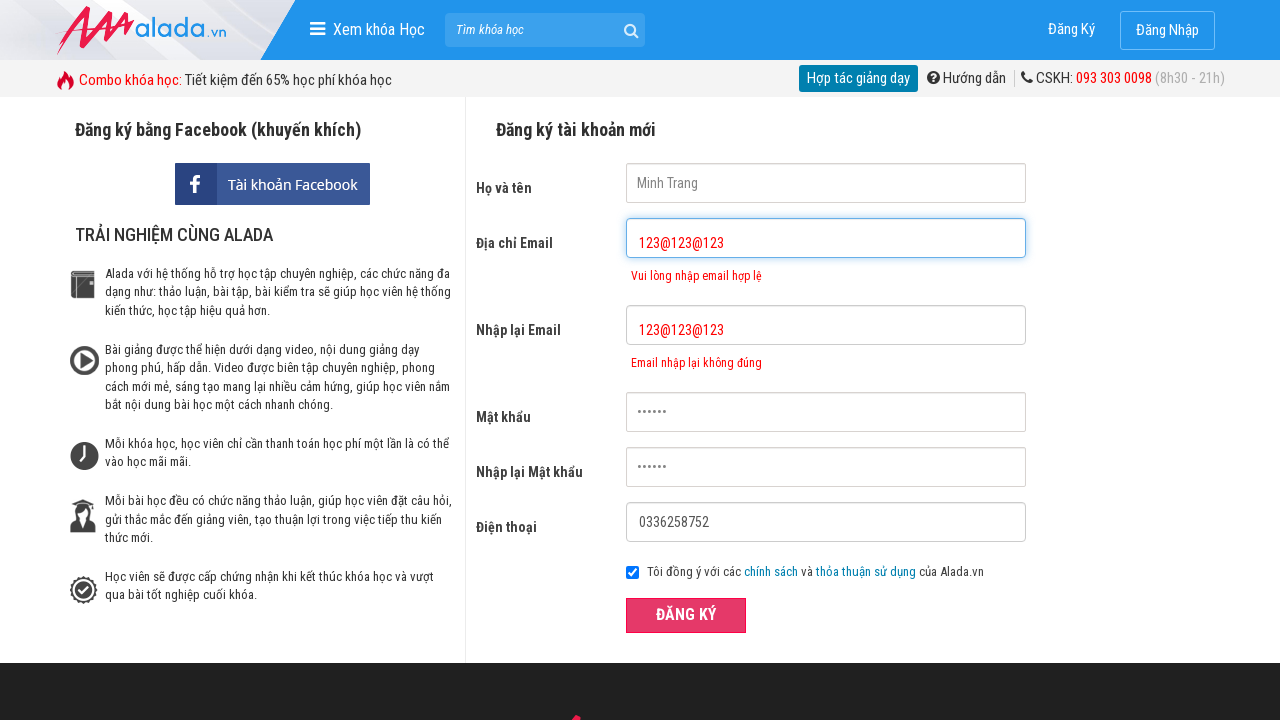

Verified confirm email validation error: 'Email nhập lại không đúng'
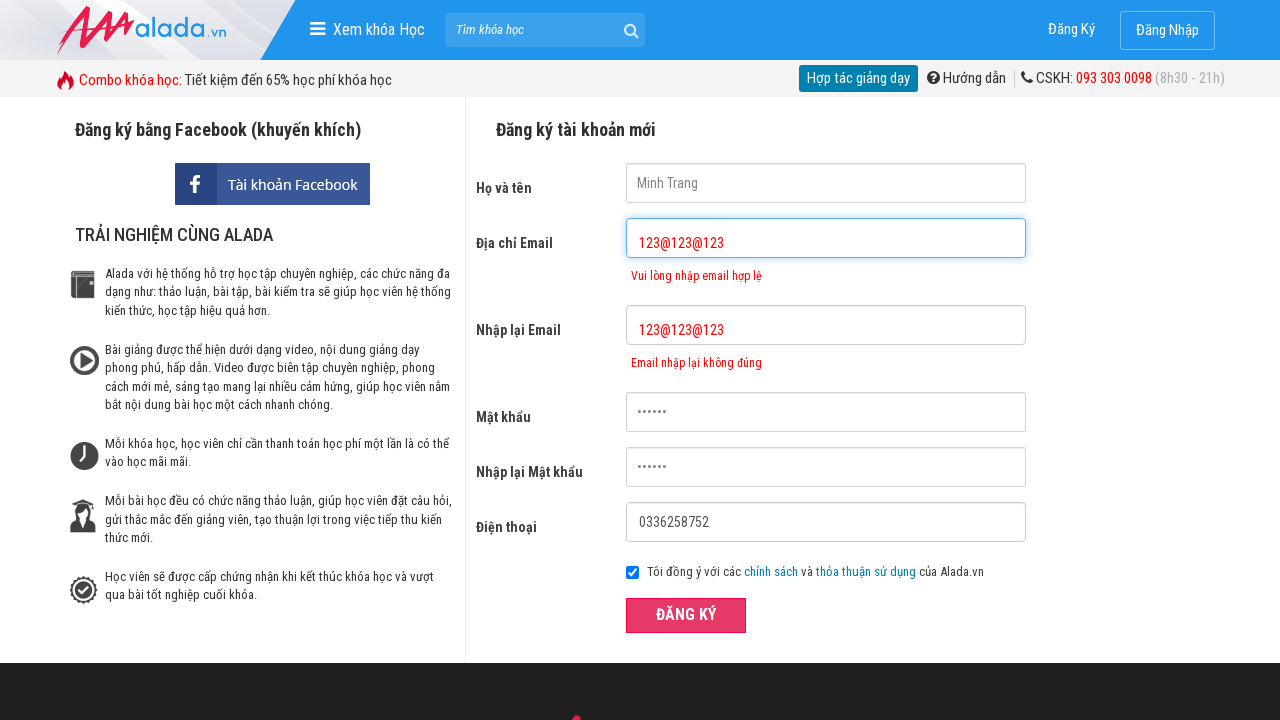

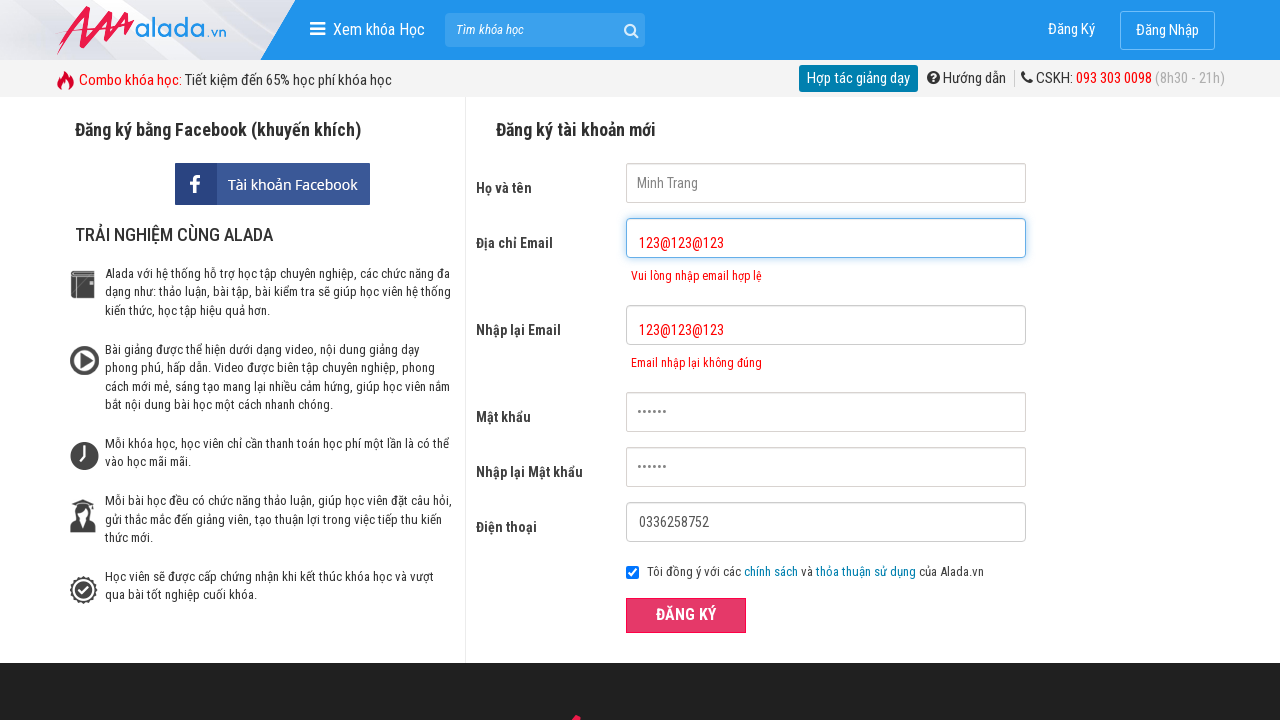